Tests opening a new browser tab by clicking the "New Tab" button, switching to the new tab, and then switching back to the main page.

Starting URL: https://demoqa.com/browser-windows

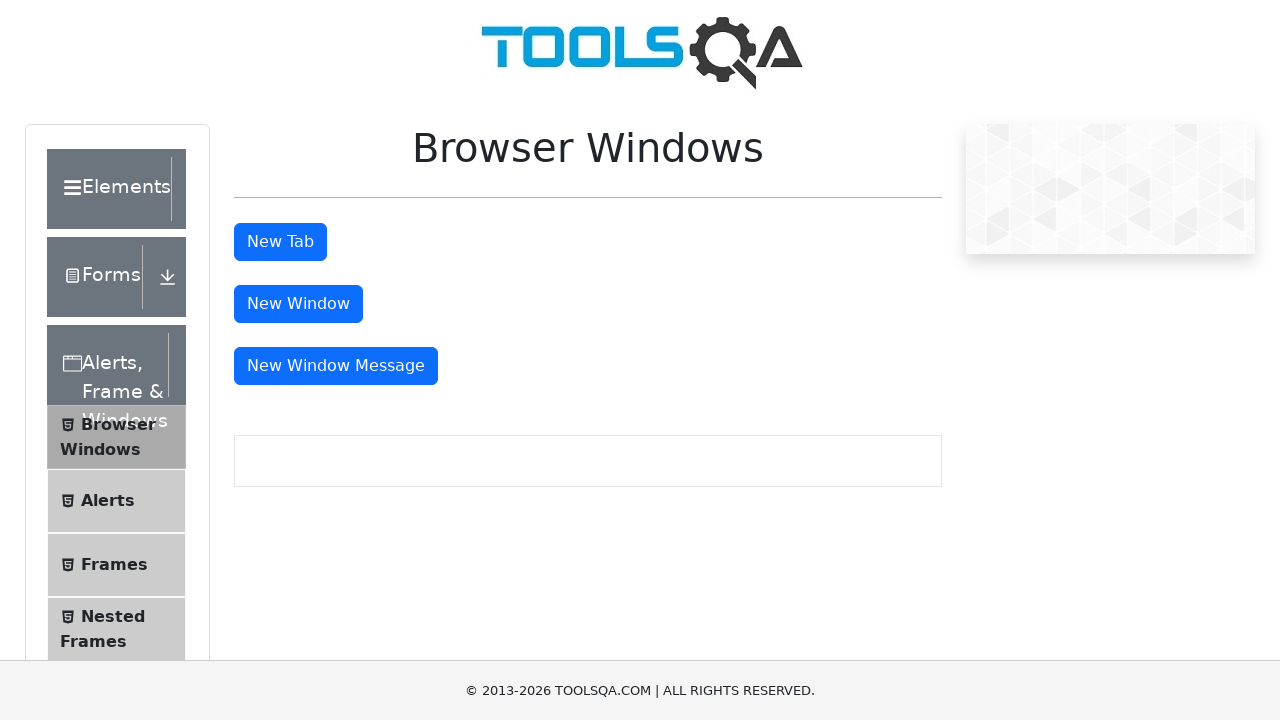

Clicked the 'New Tab' button at (280, 242) on #tabButton
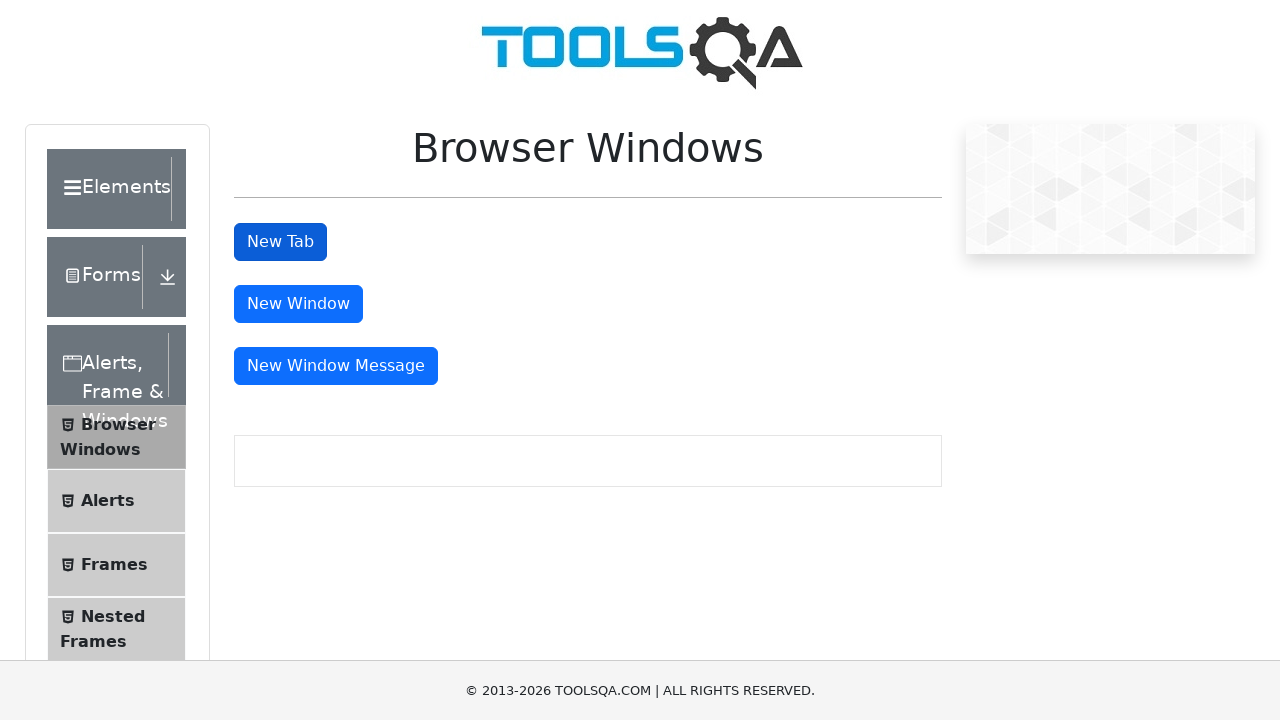

New tab opened after clicking 'New Tab' button at (280, 242) on #tabButton
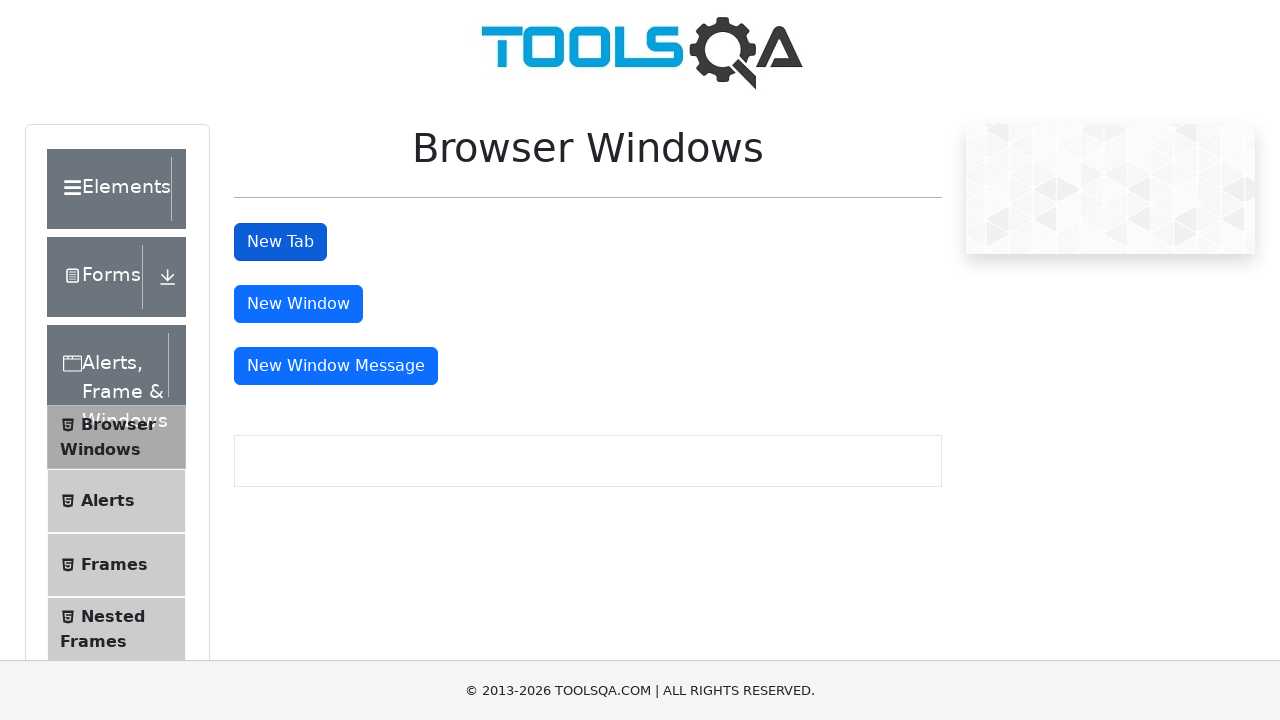

Captured reference to the new tab
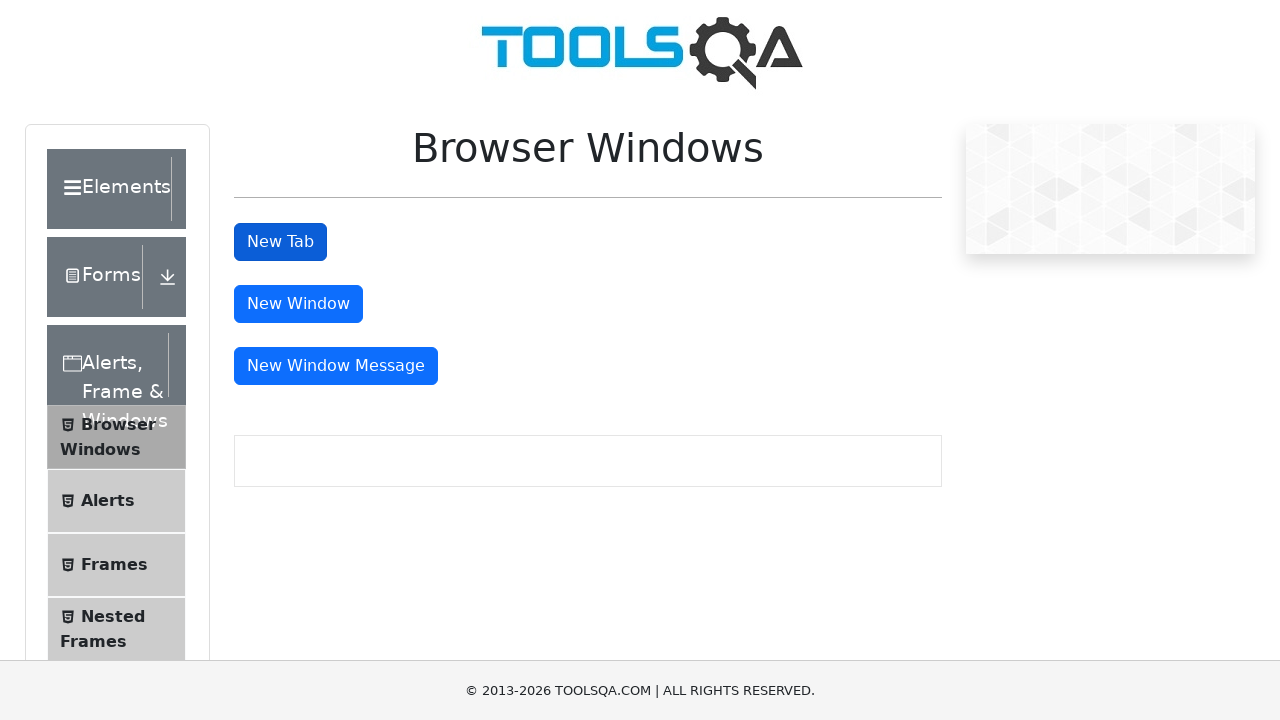

New tab finished loading
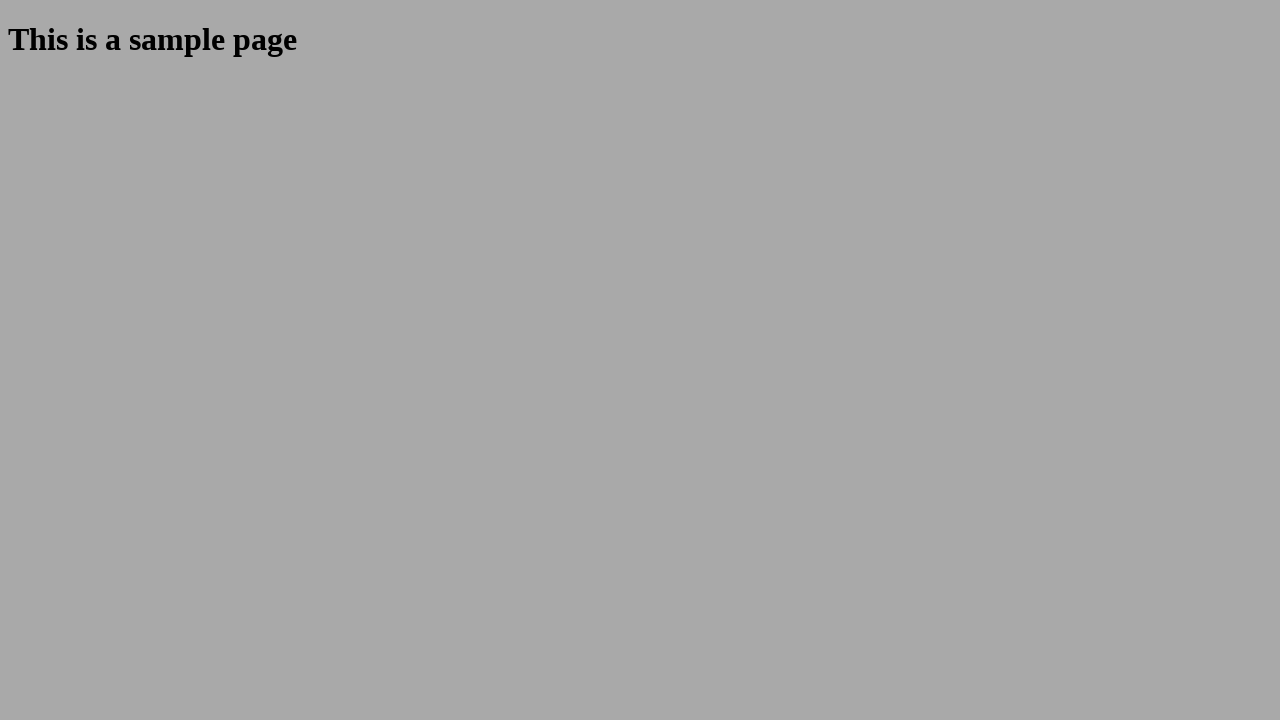

Switched focus back to main page
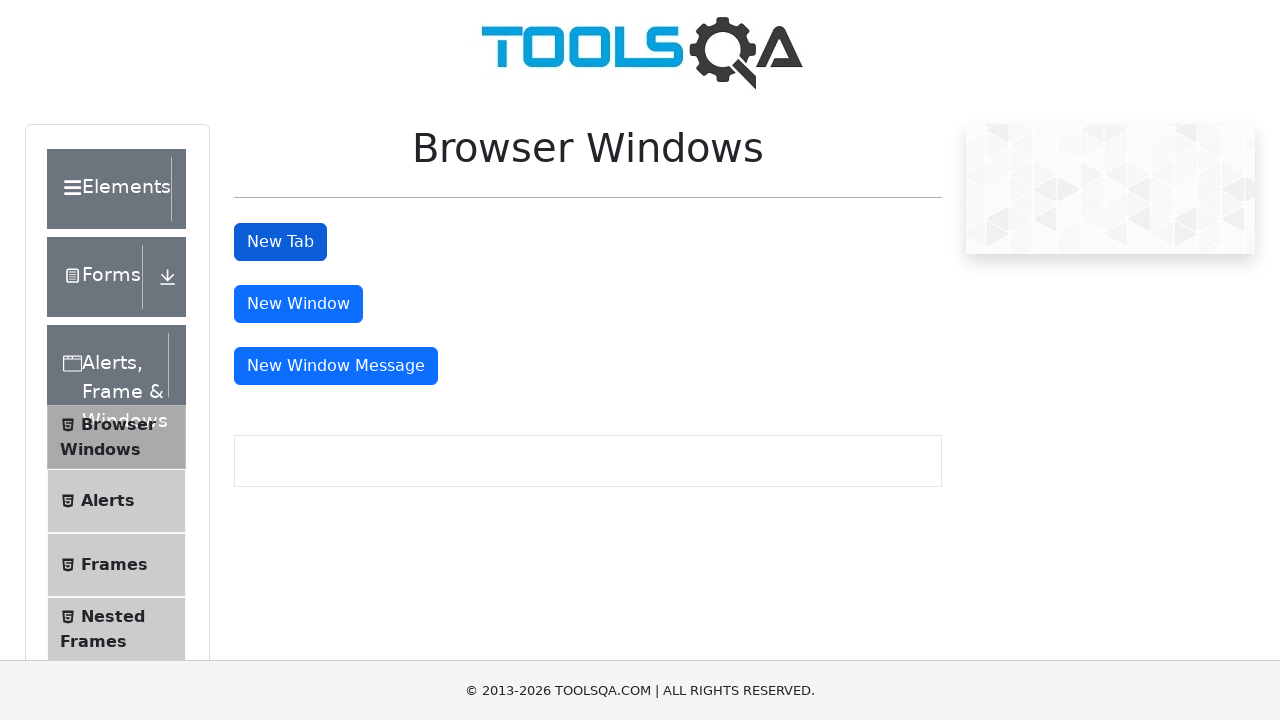

Closed the new tab
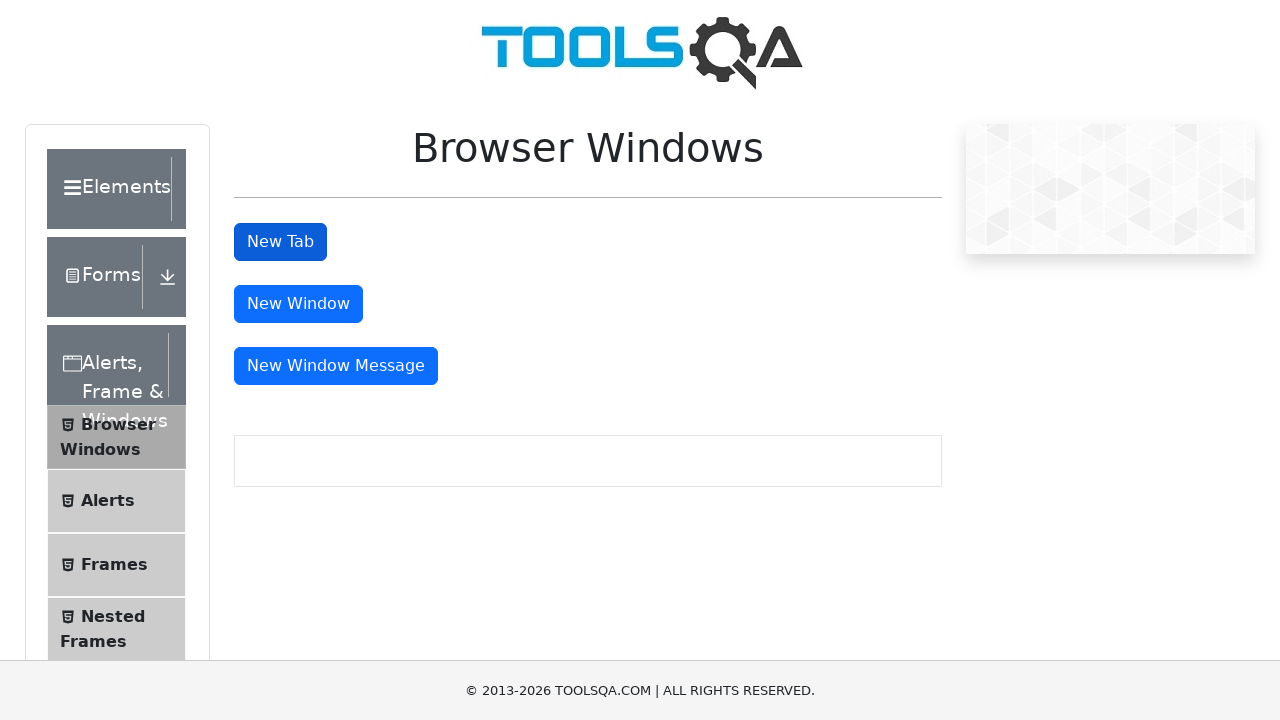

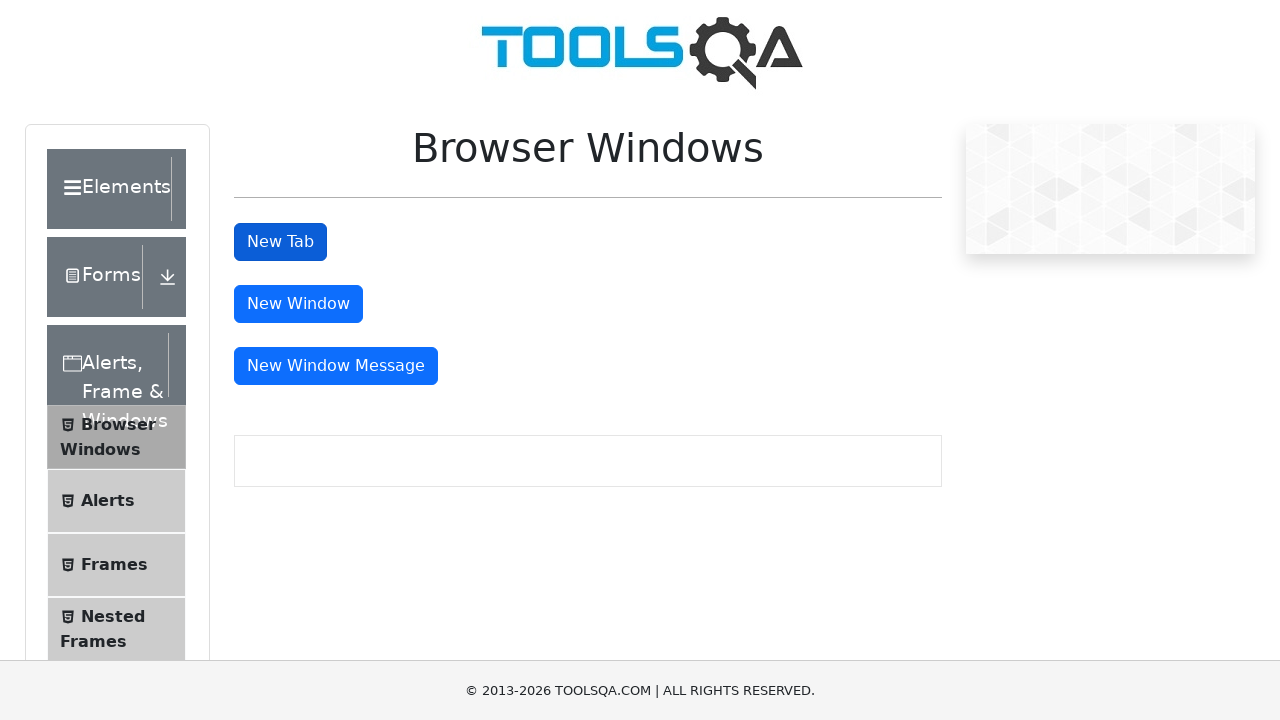